Simple test that navigates to DuckDuckGo (with typo in URL) and verifies the page loads successfully

Starting URL: https://duckgo.com

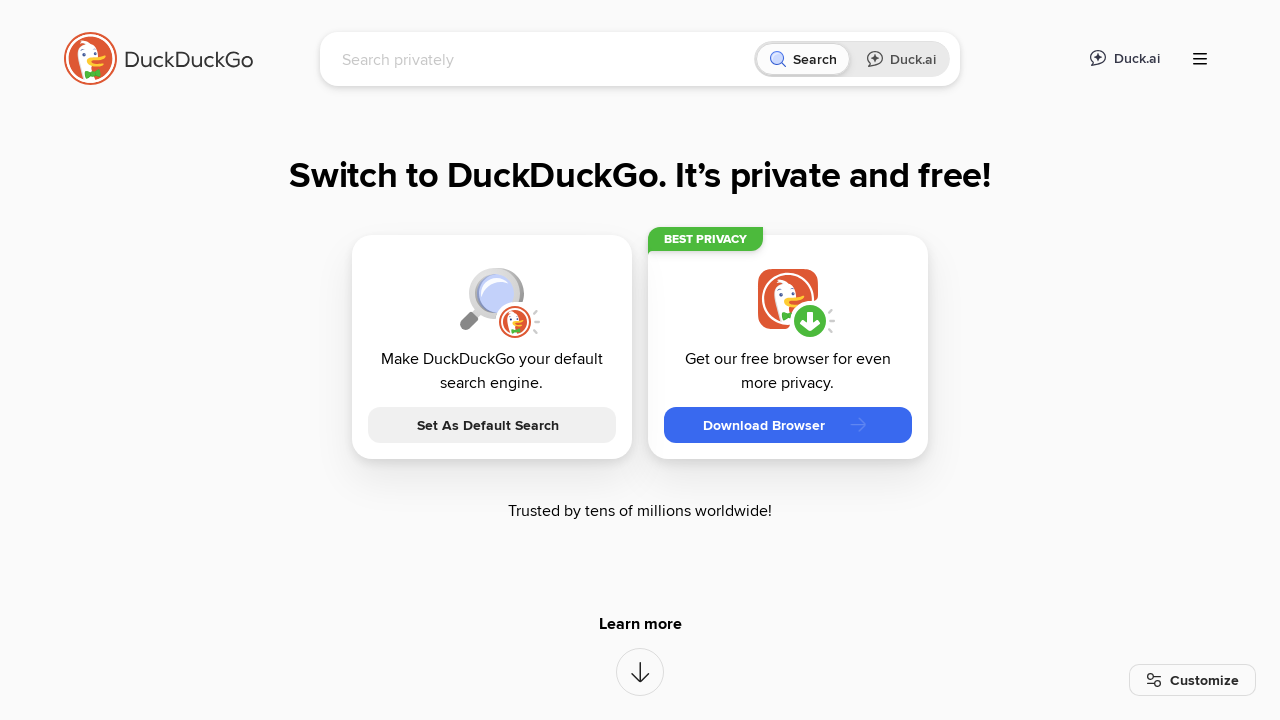

Waited for page to reach domcontentloaded state
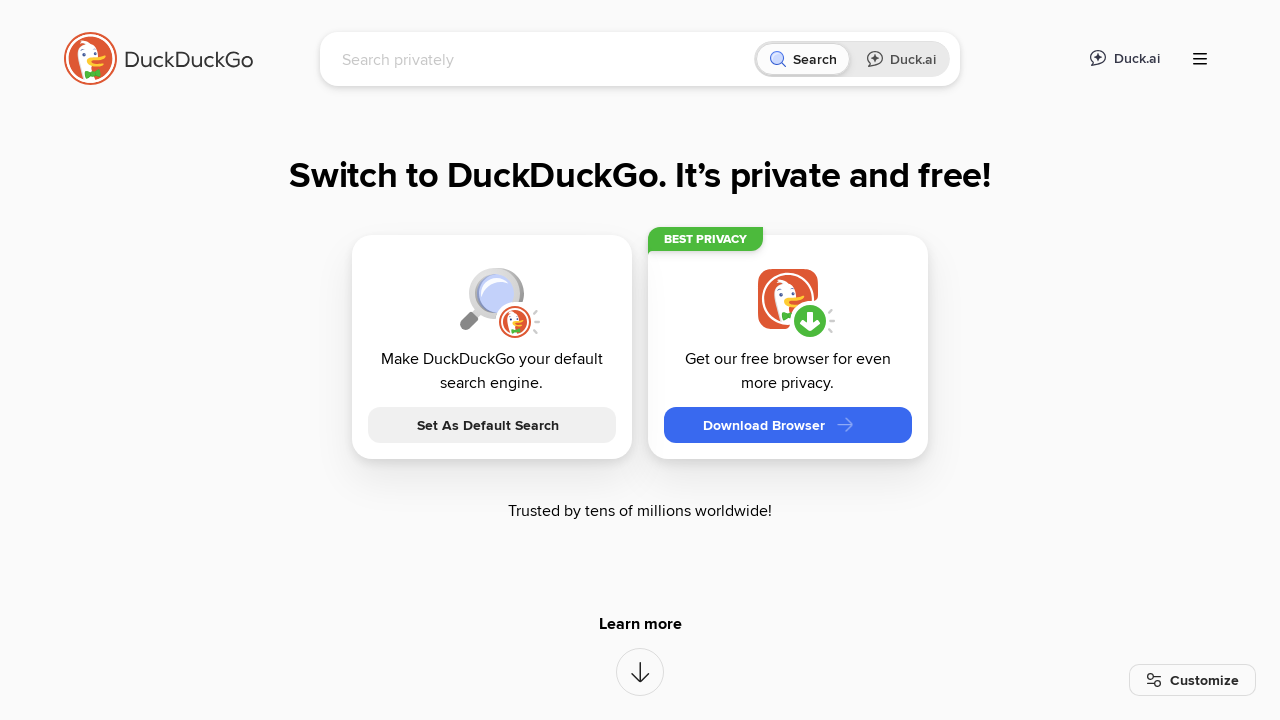

Verified that page URL is not None
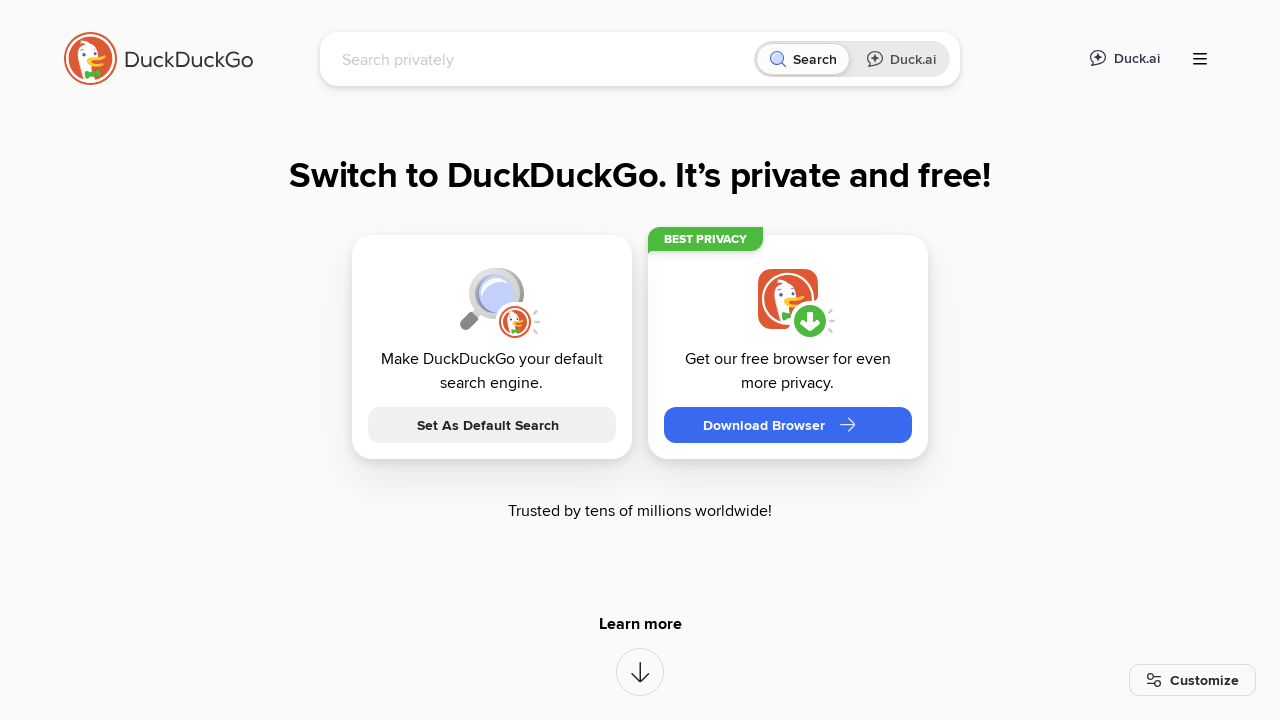

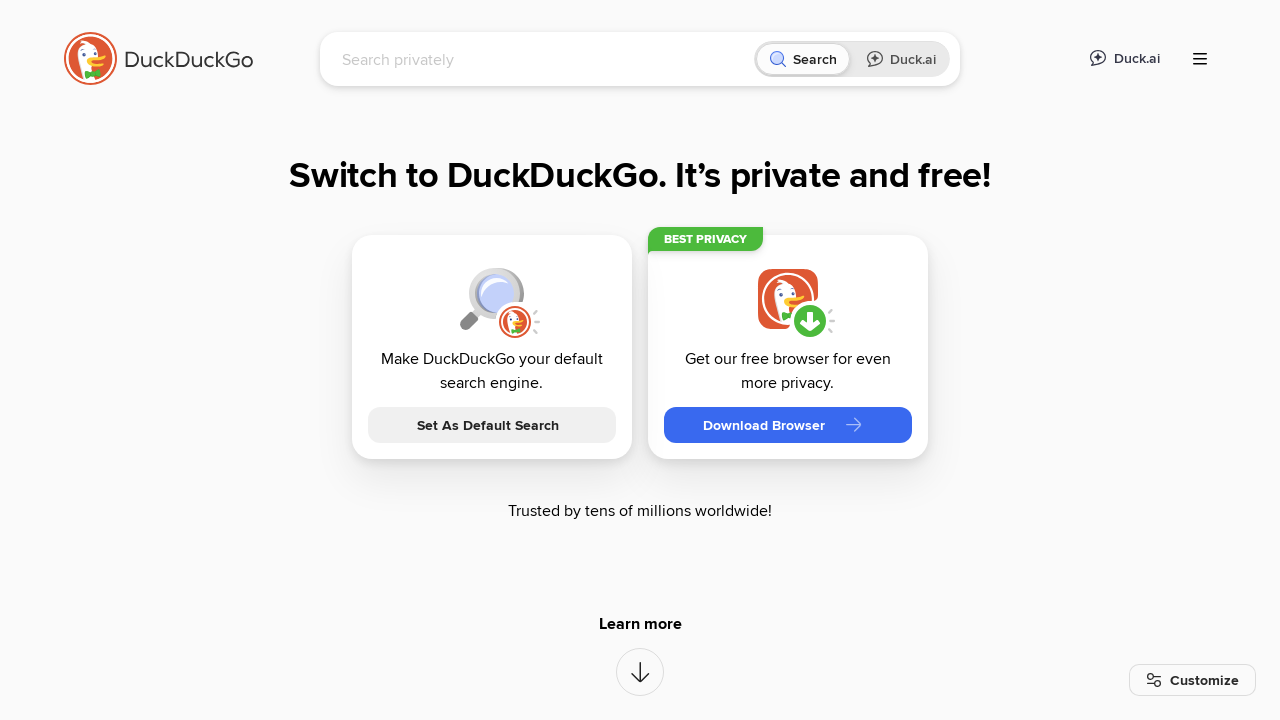